Tests filtering to display only active (incomplete) items using the Active link

Starting URL: https://demo.playwright.dev/todomvc

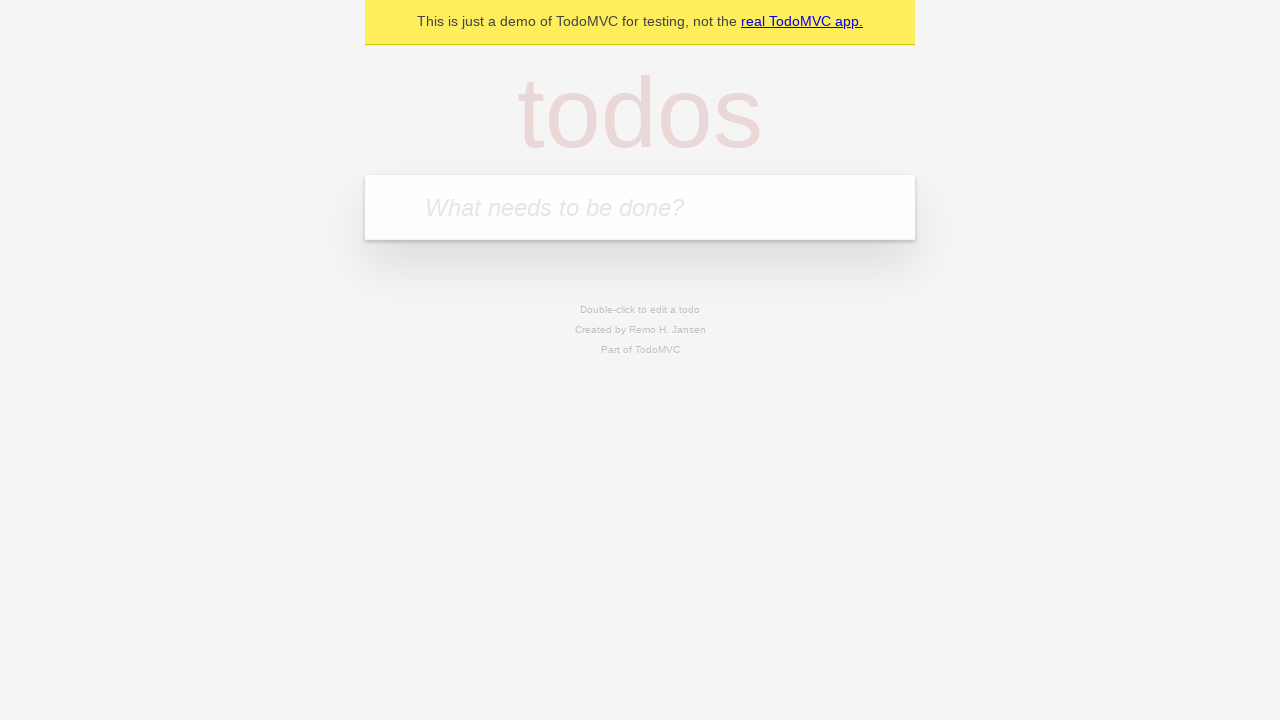

Filled todo input with 'buy some cheese' on internal:attr=[placeholder="What needs to be done?"i]
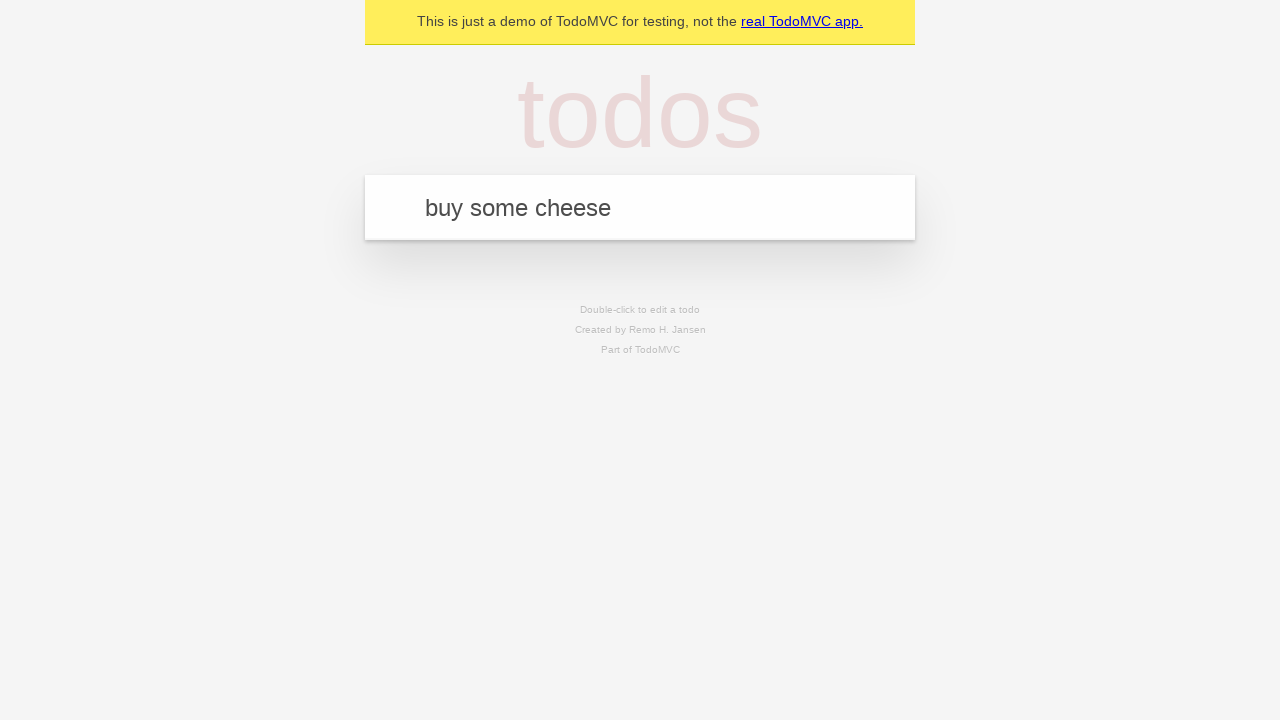

Pressed Enter to create first todo item on internal:attr=[placeholder="What needs to be done?"i]
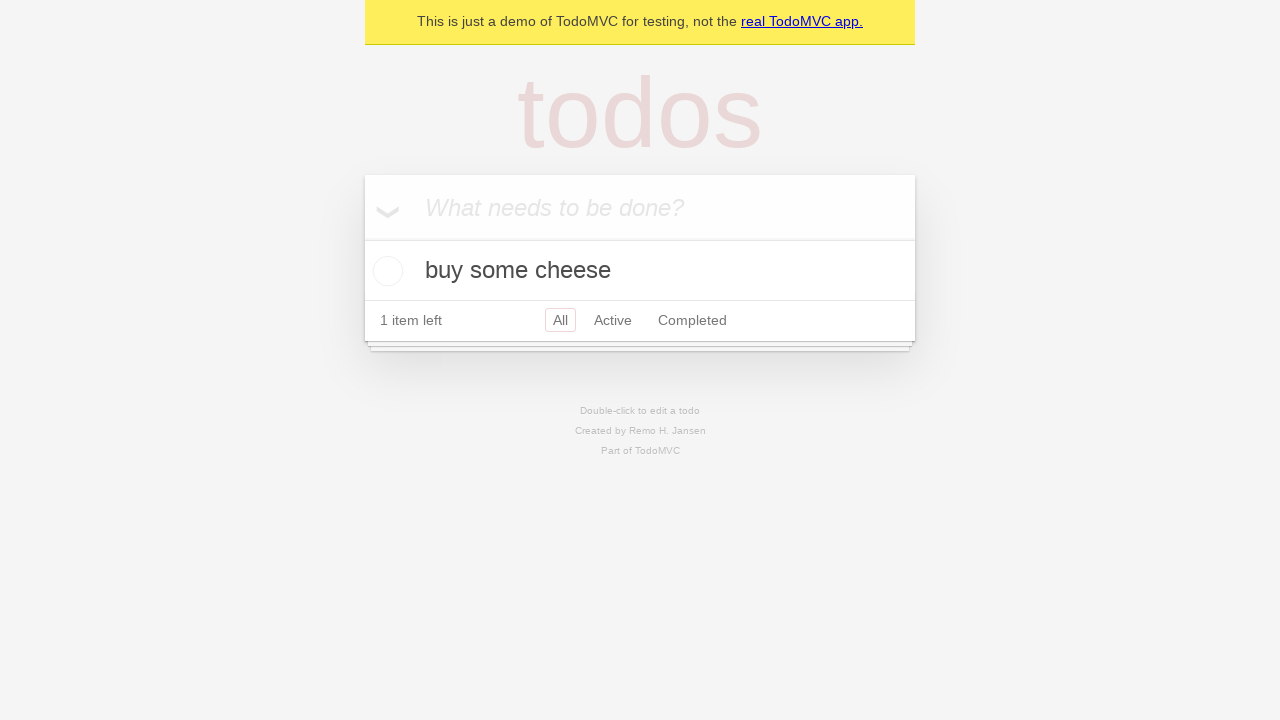

Filled todo input with 'feed the cat' on internal:attr=[placeholder="What needs to be done?"i]
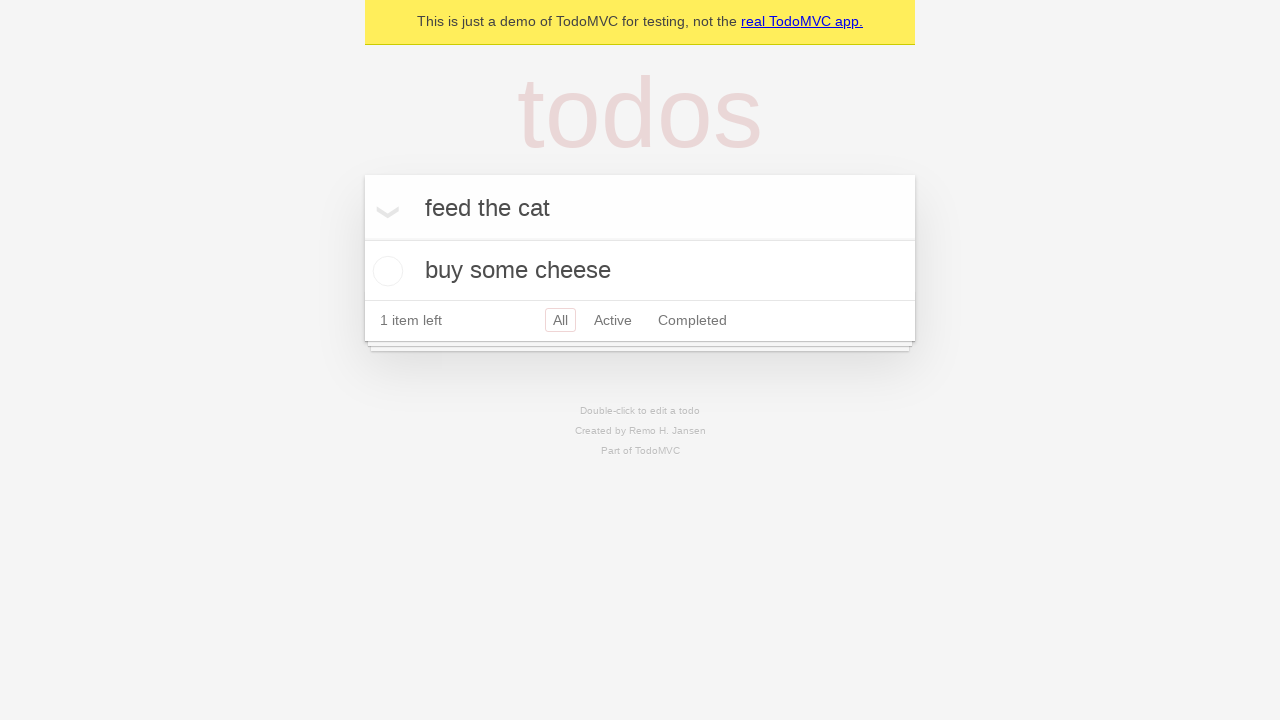

Pressed Enter to create second todo item on internal:attr=[placeholder="What needs to be done?"i]
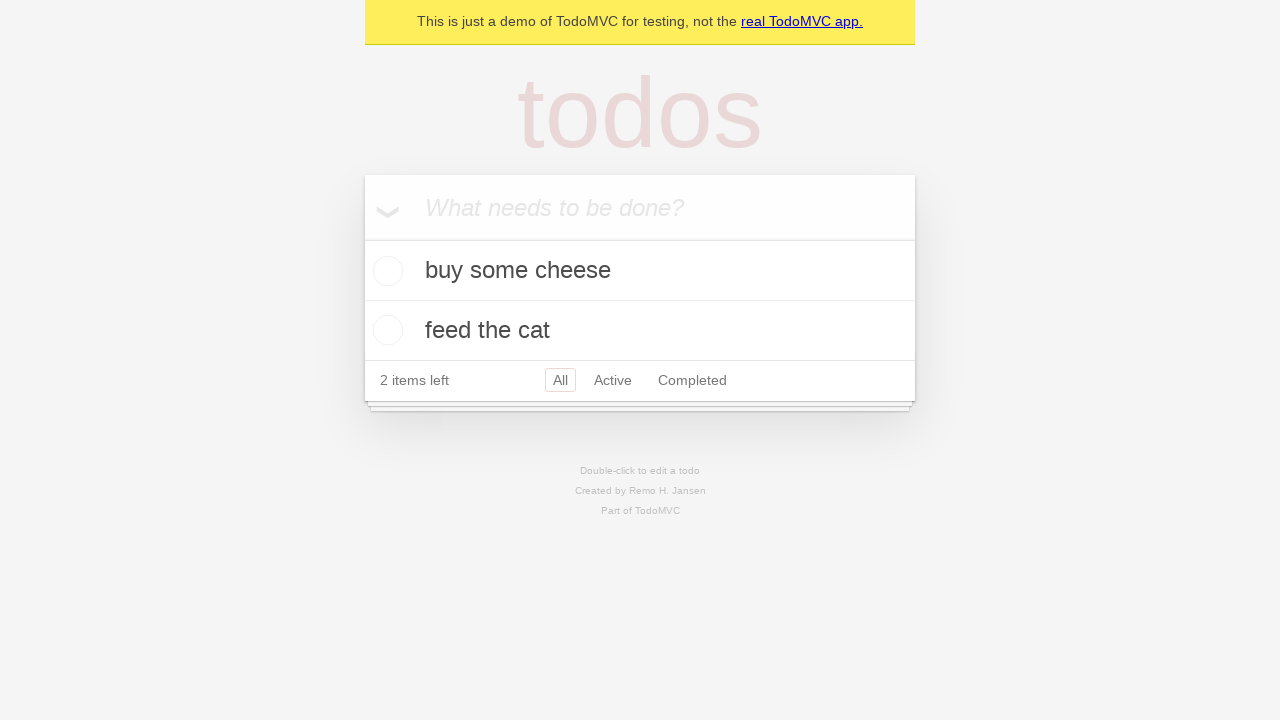

Filled todo input with 'book a doctors appointment' on internal:attr=[placeholder="What needs to be done?"i]
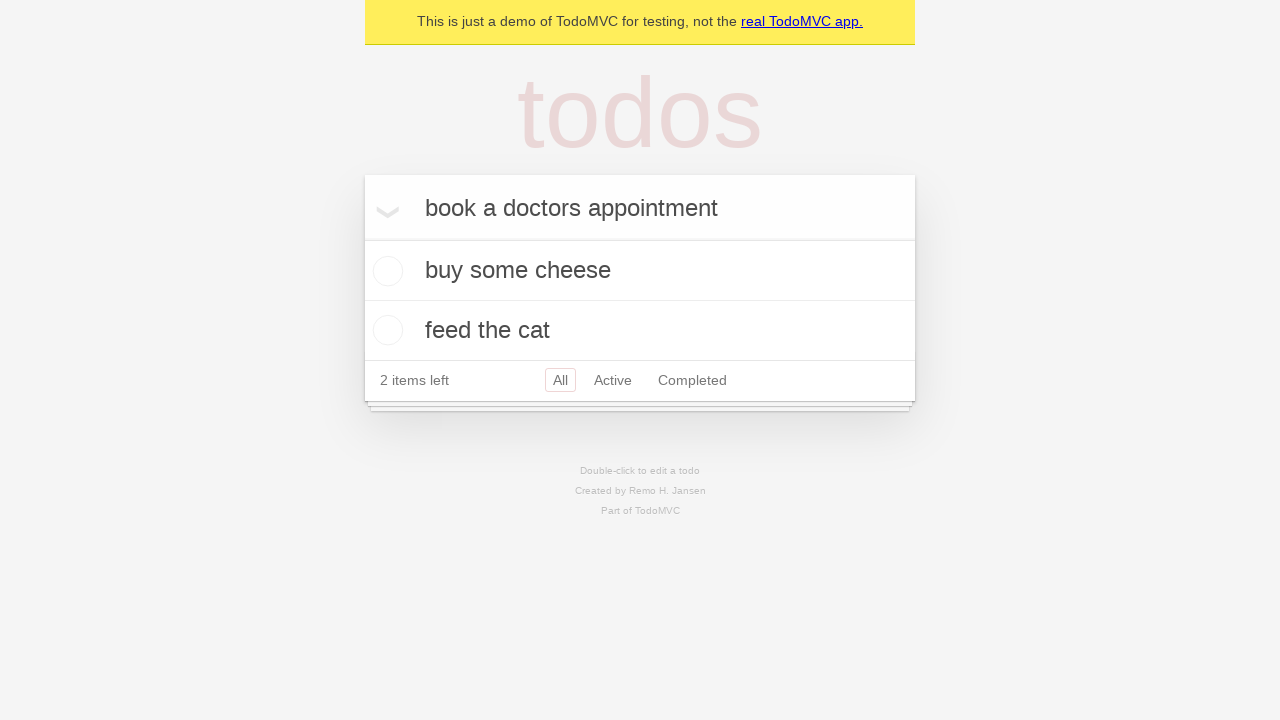

Pressed Enter to create third todo item on internal:attr=[placeholder="What needs to be done?"i]
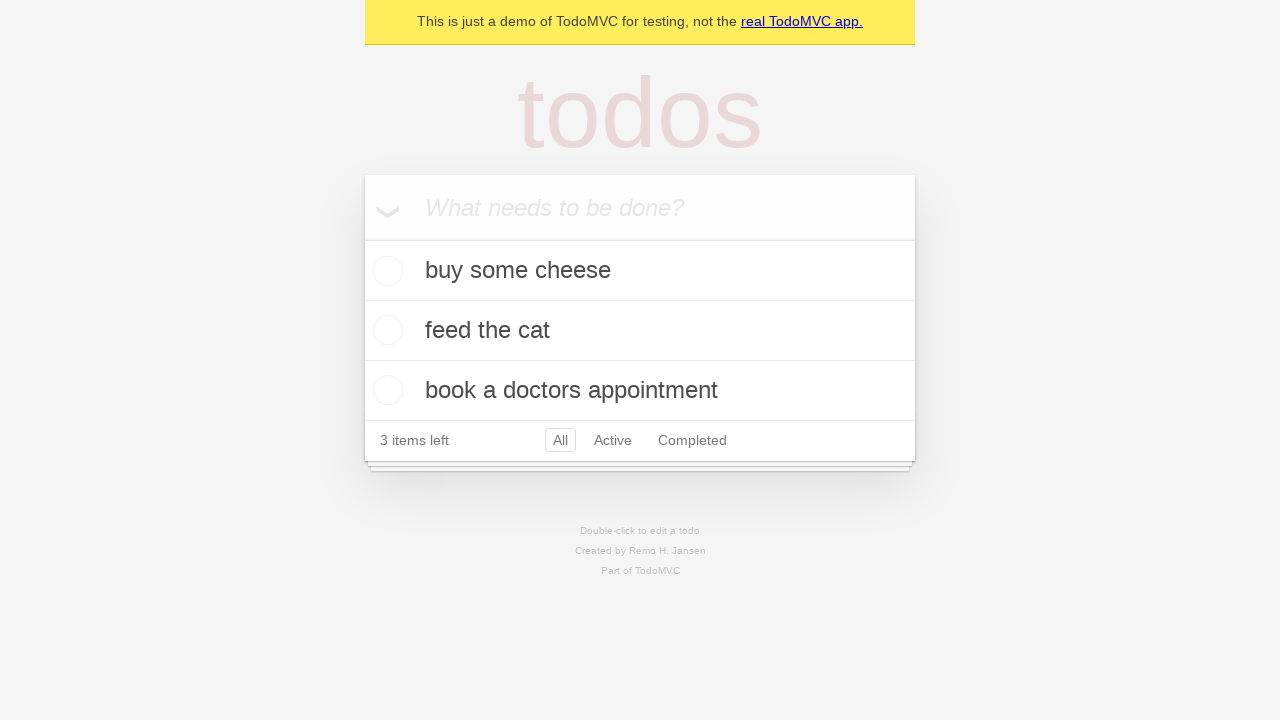

Checked the second todo item (feed the cat) at (385, 330) on internal:testid=[data-testid="todo-item"s] >> nth=1 >> internal:role=checkbox
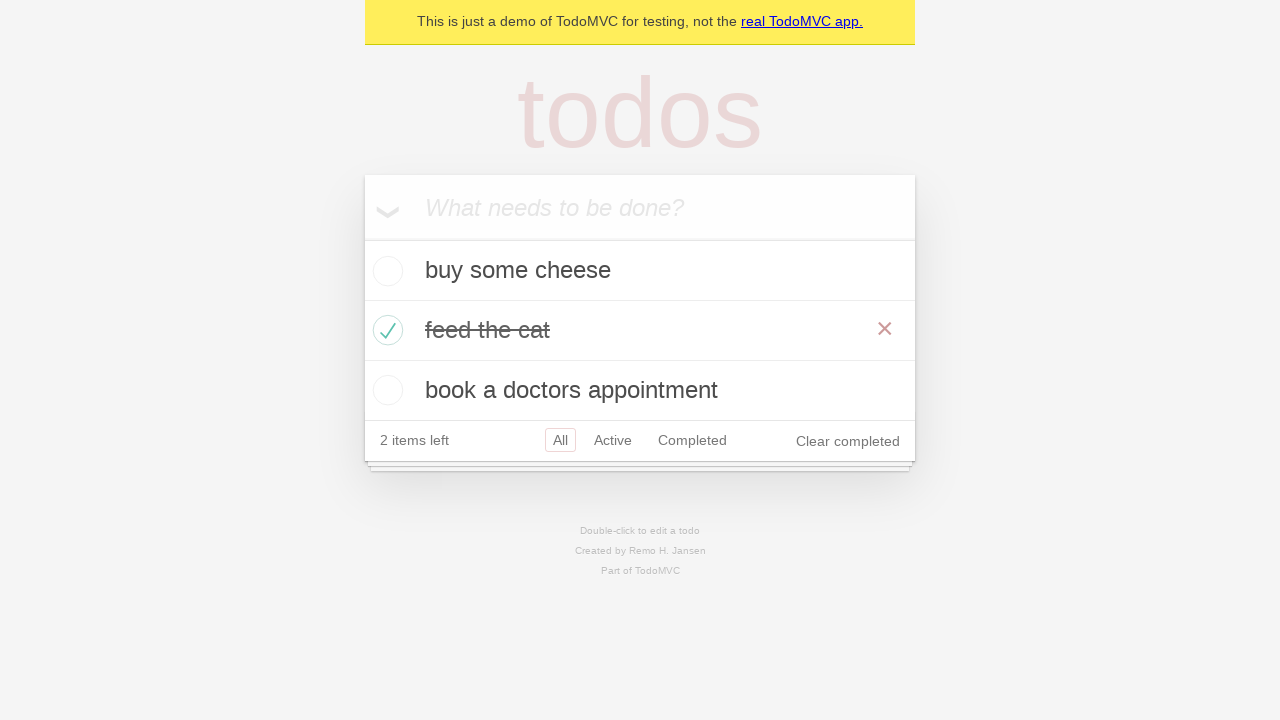

Clicked Active filter to display only incomplete items at (613, 440) on internal:role=link[name="Active"i]
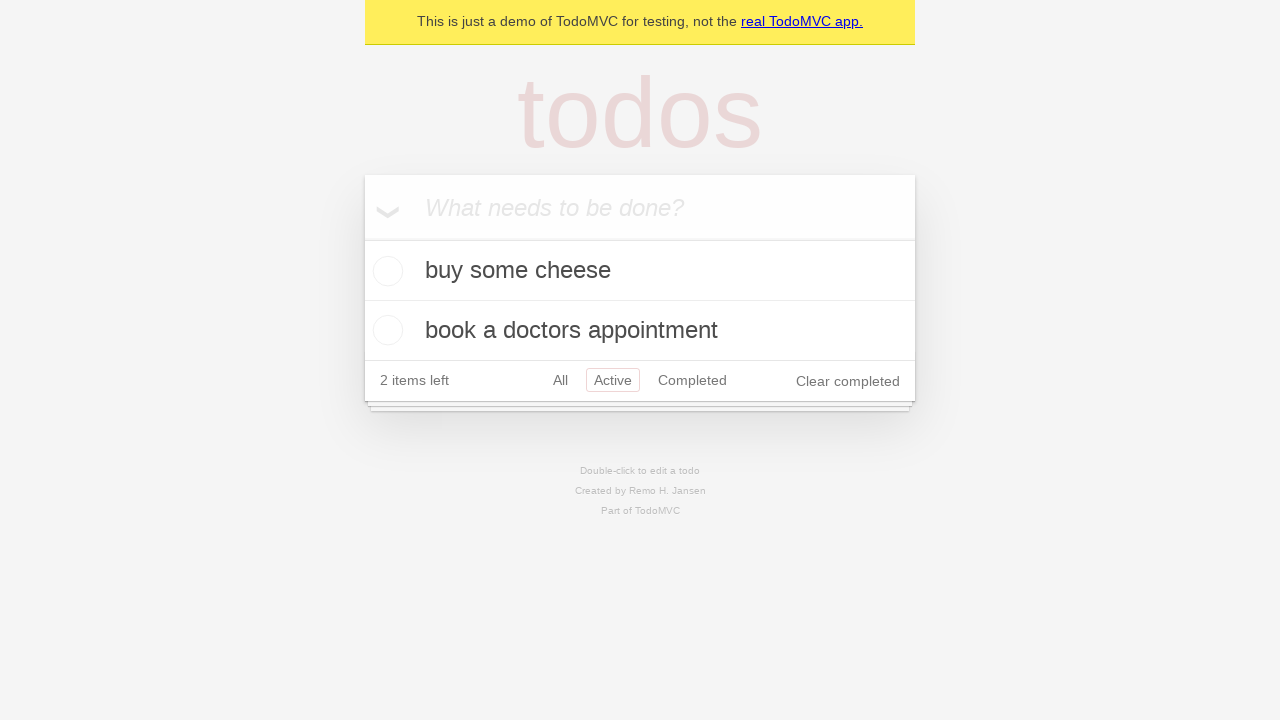

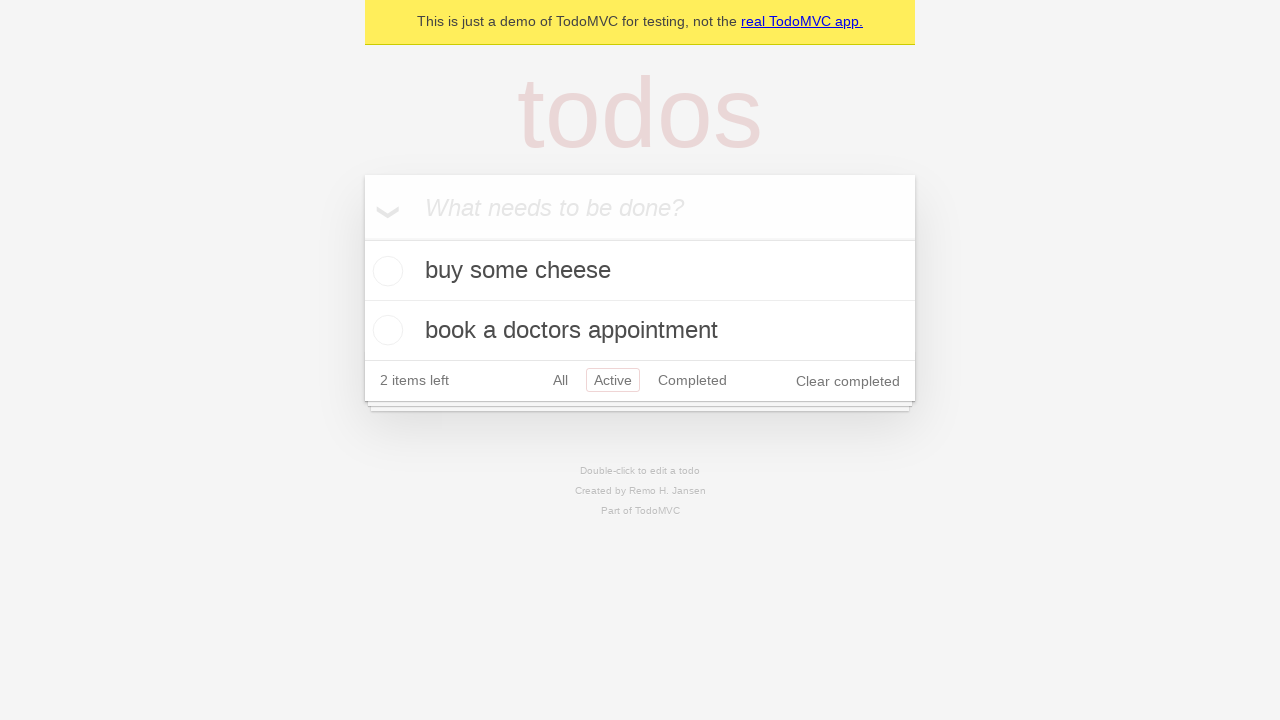